Tests form submission on DemoQA by filling in name, email, and address fields, then verifying the output contains the submitted name.

Starting URL: https://demoqa.com/text-box

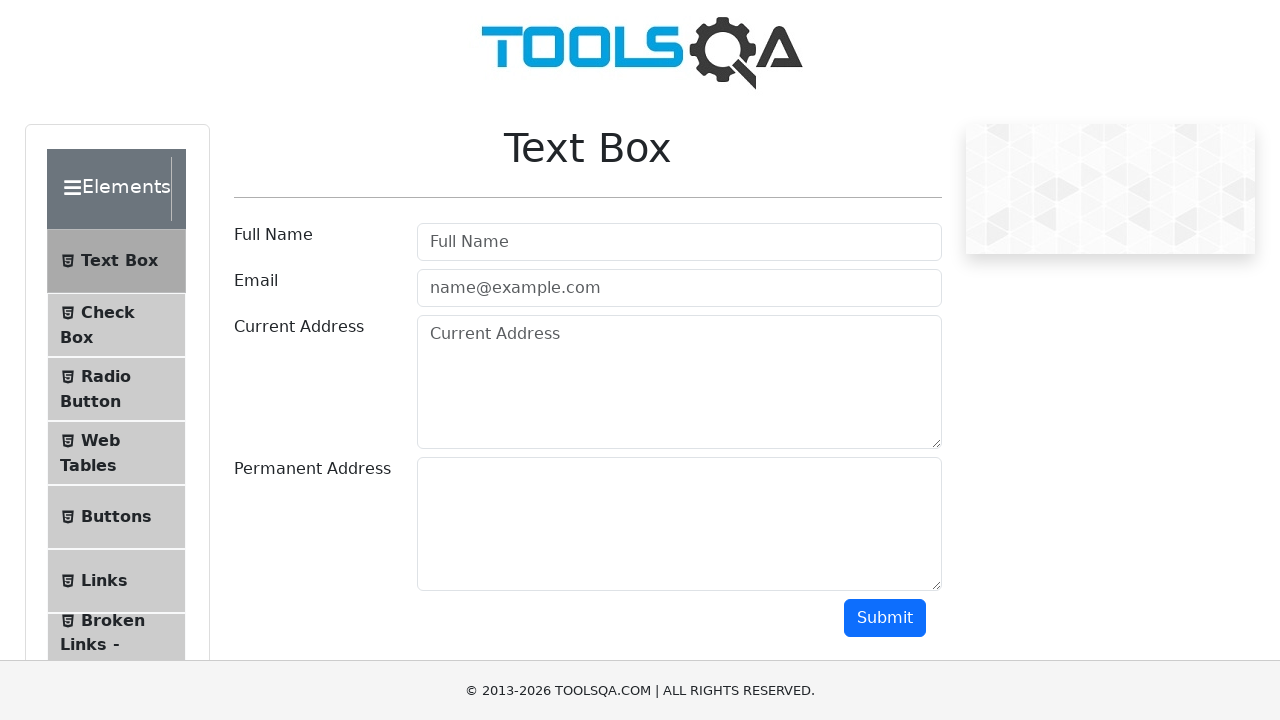

Filled userName field with 'John' on #userName
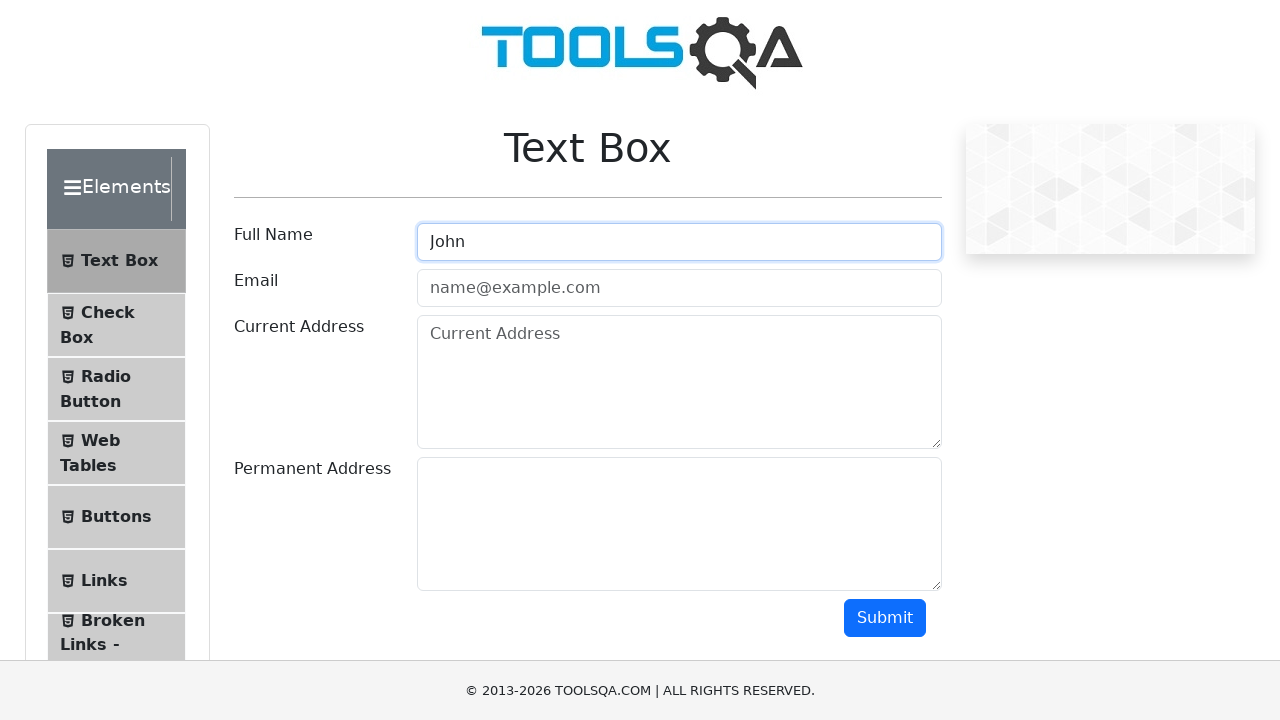

Filled userEmail field with 'john.doe@example.com' on #userEmail
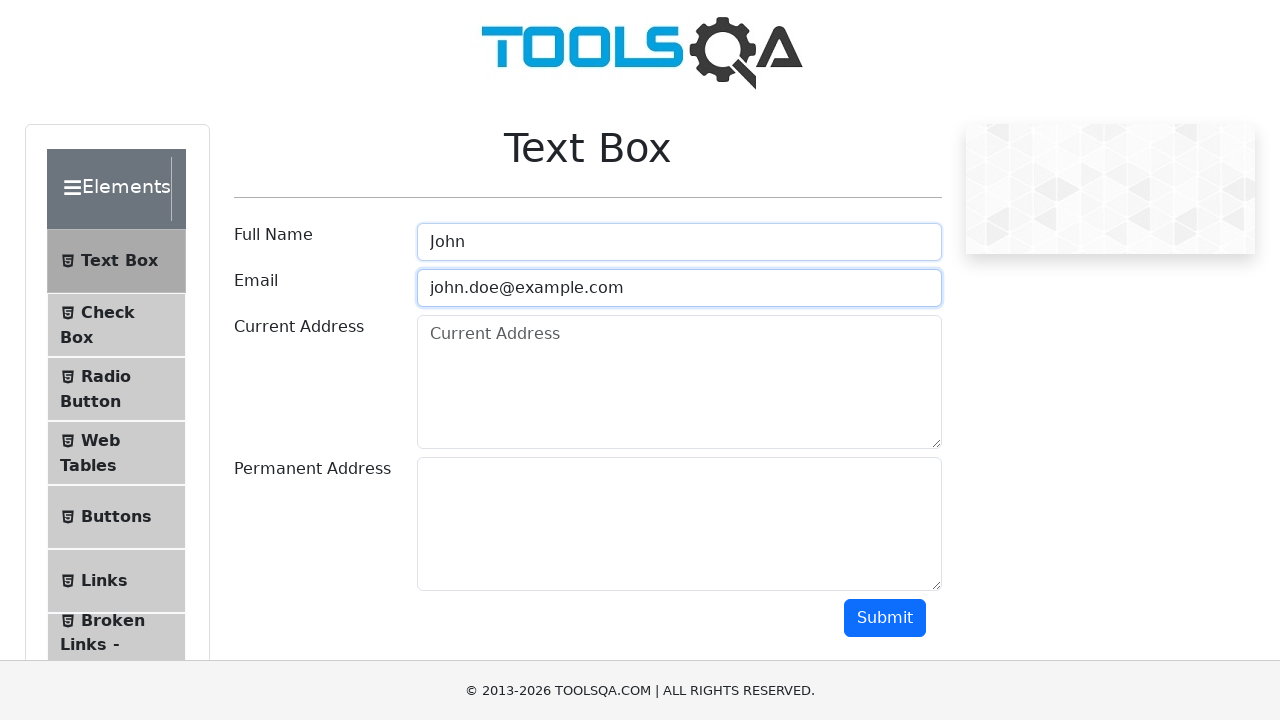

Filled currentAddress field with '123 Main Str' on #currentAddress
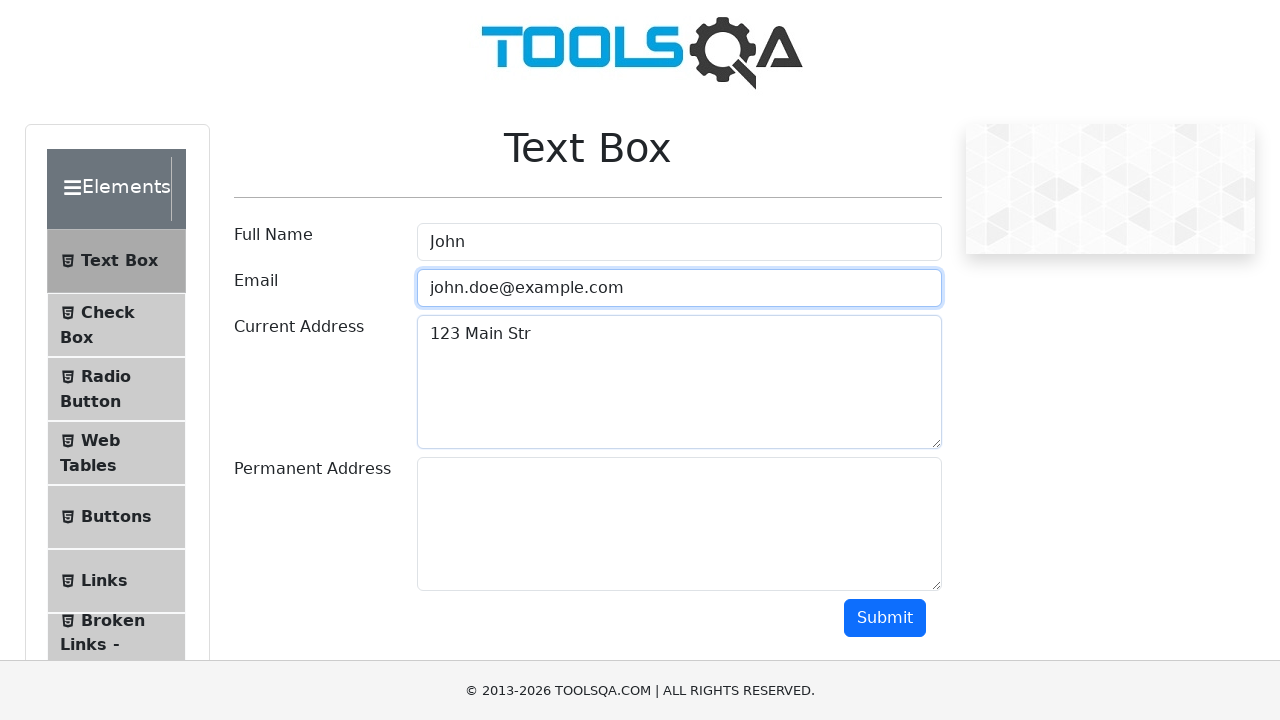

Clicked Submit button to submit the form at (885, 618) on #submit
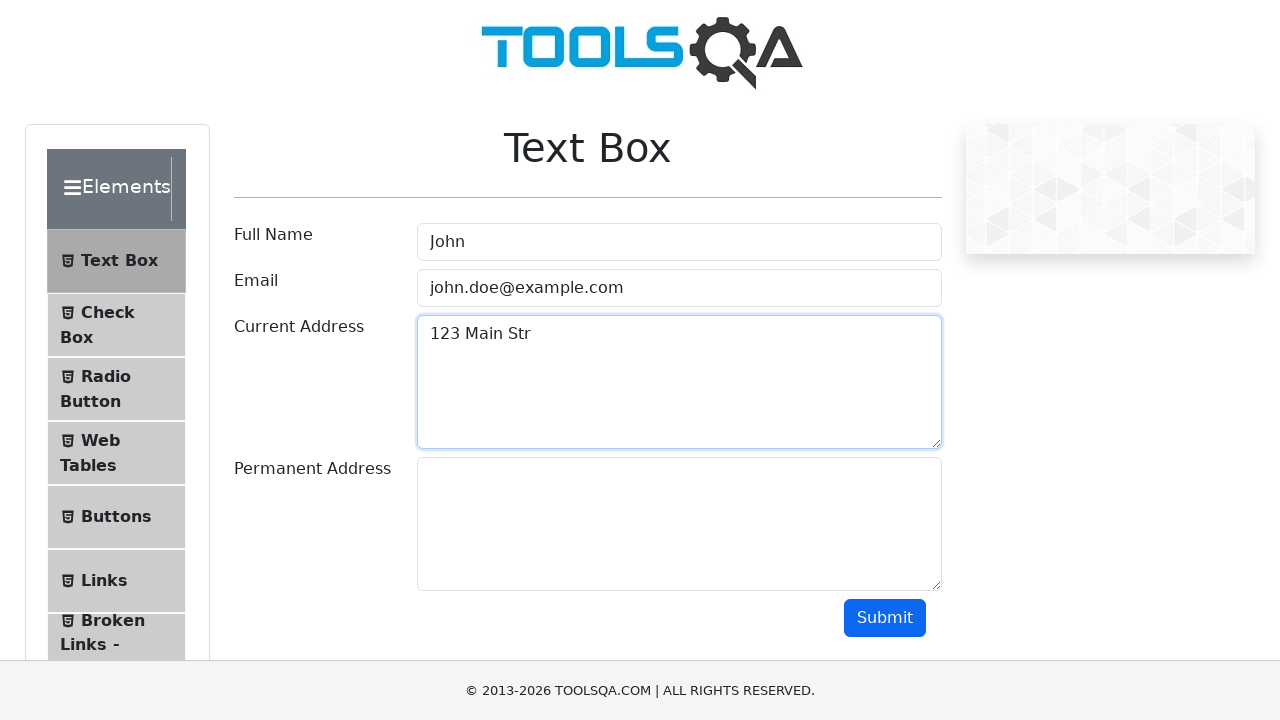

Output name field loaded after form submission
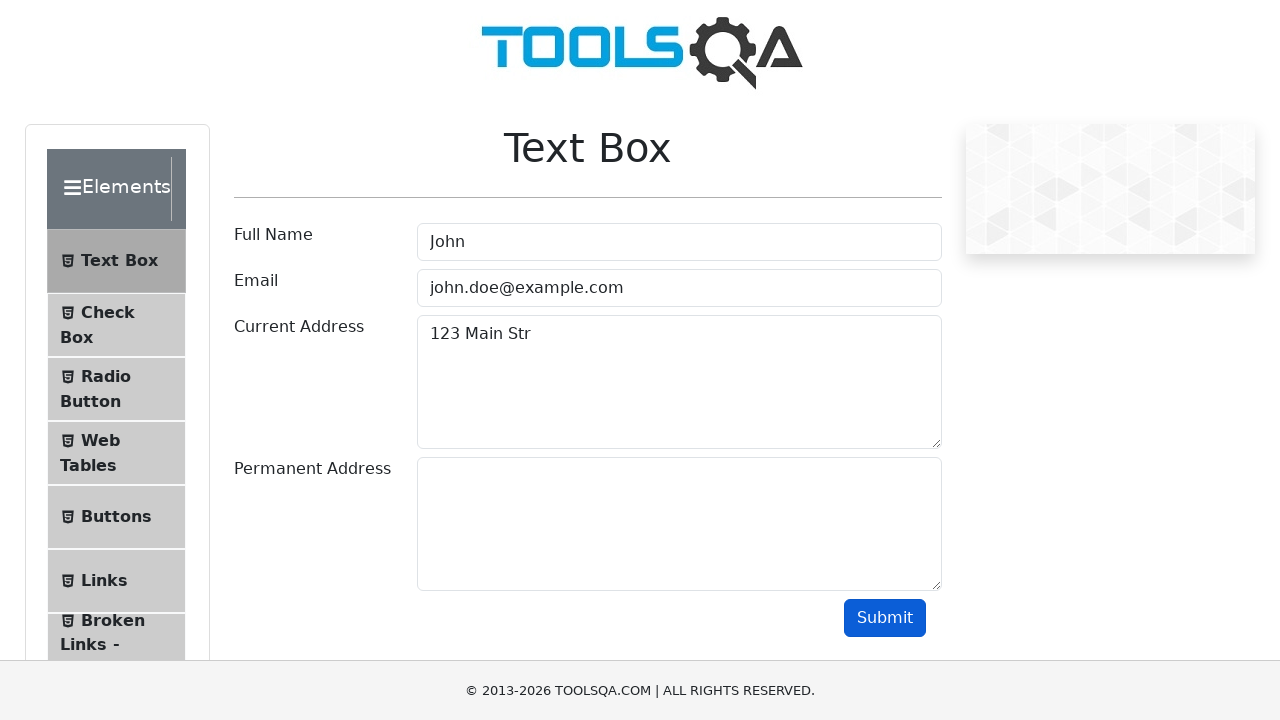

Located the output name element
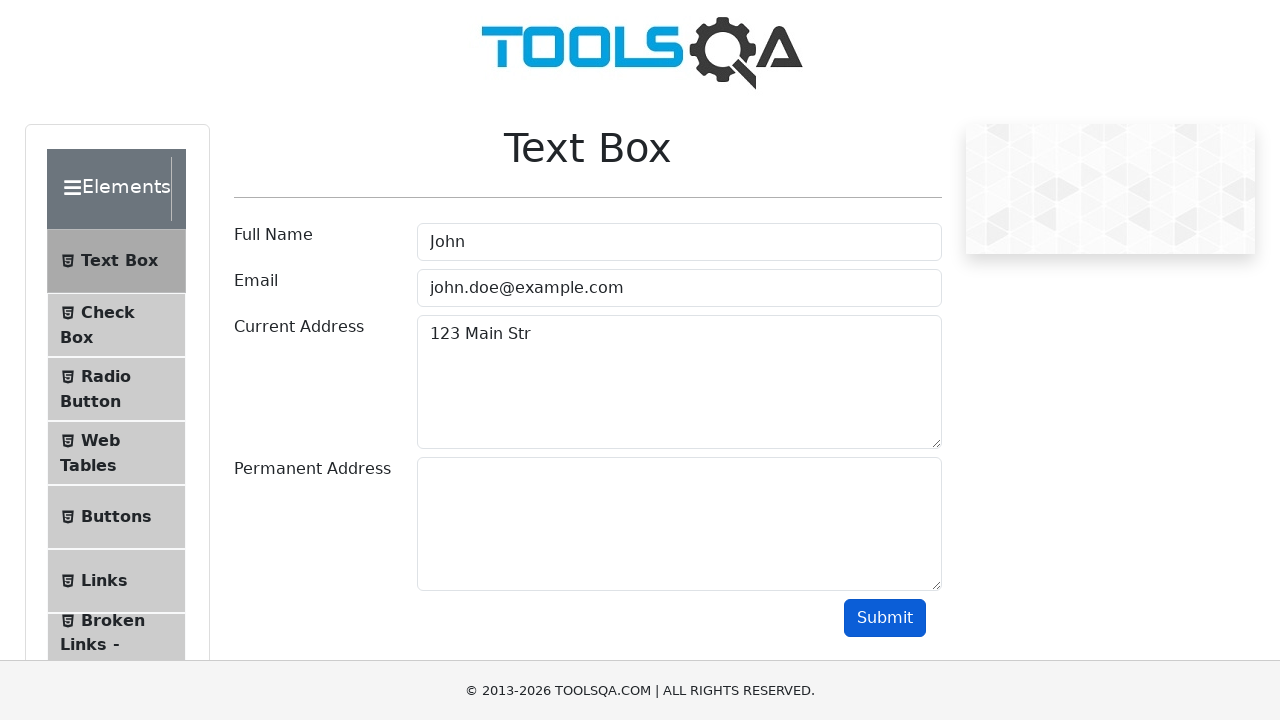

Verified that submitted name 'John' is present in the output
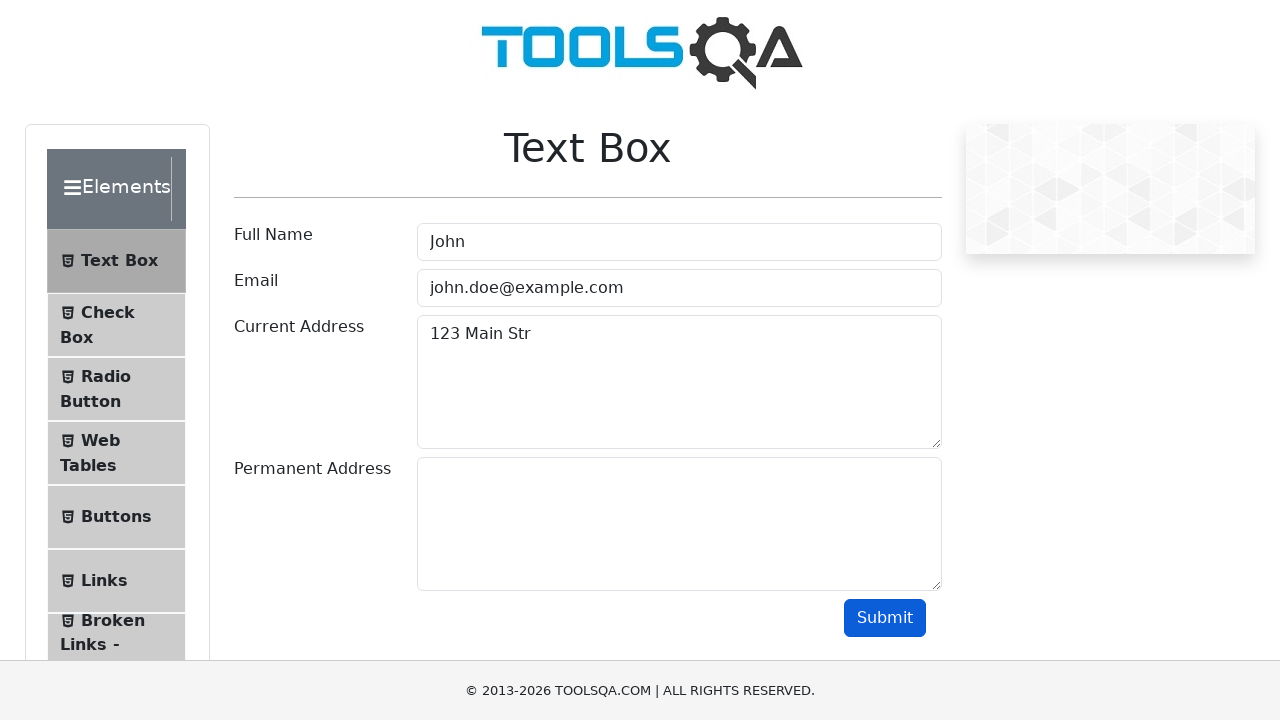

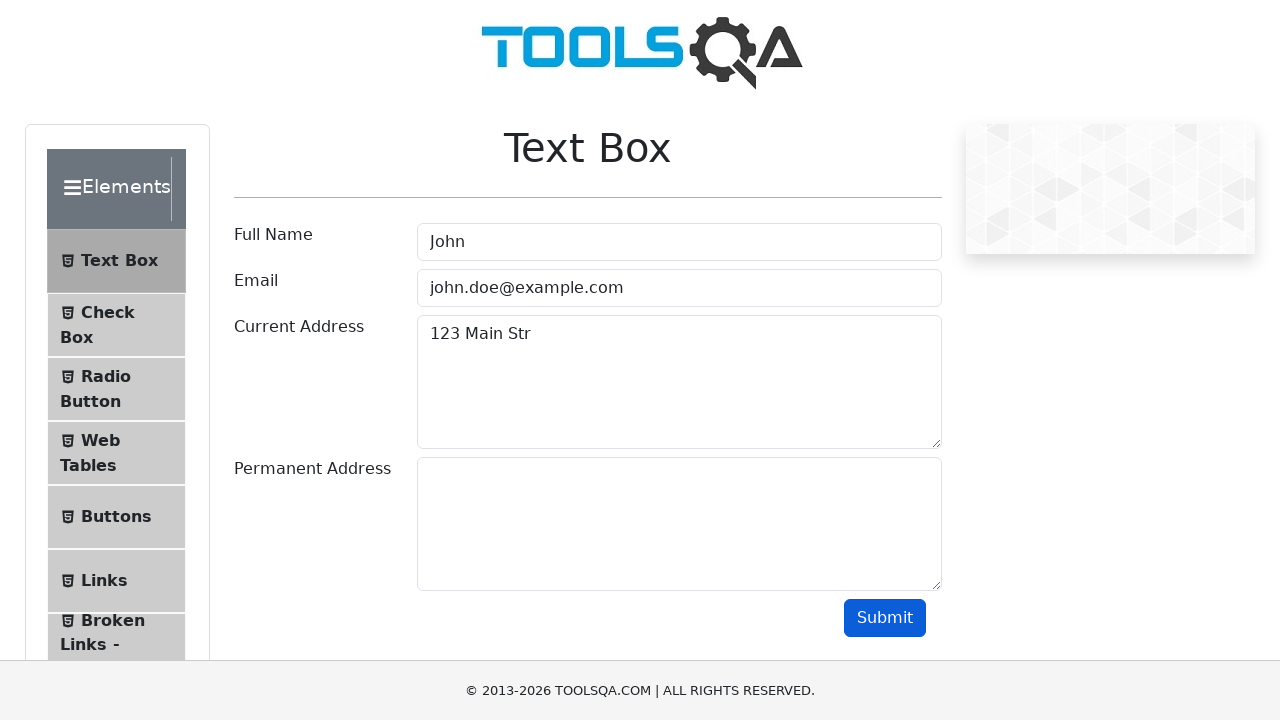